Performs click-and-hold, move to target, and release actions to simulate a manual drag and drop

Starting URL: https://crossbrowsertesting.github.io/drag-and-drop

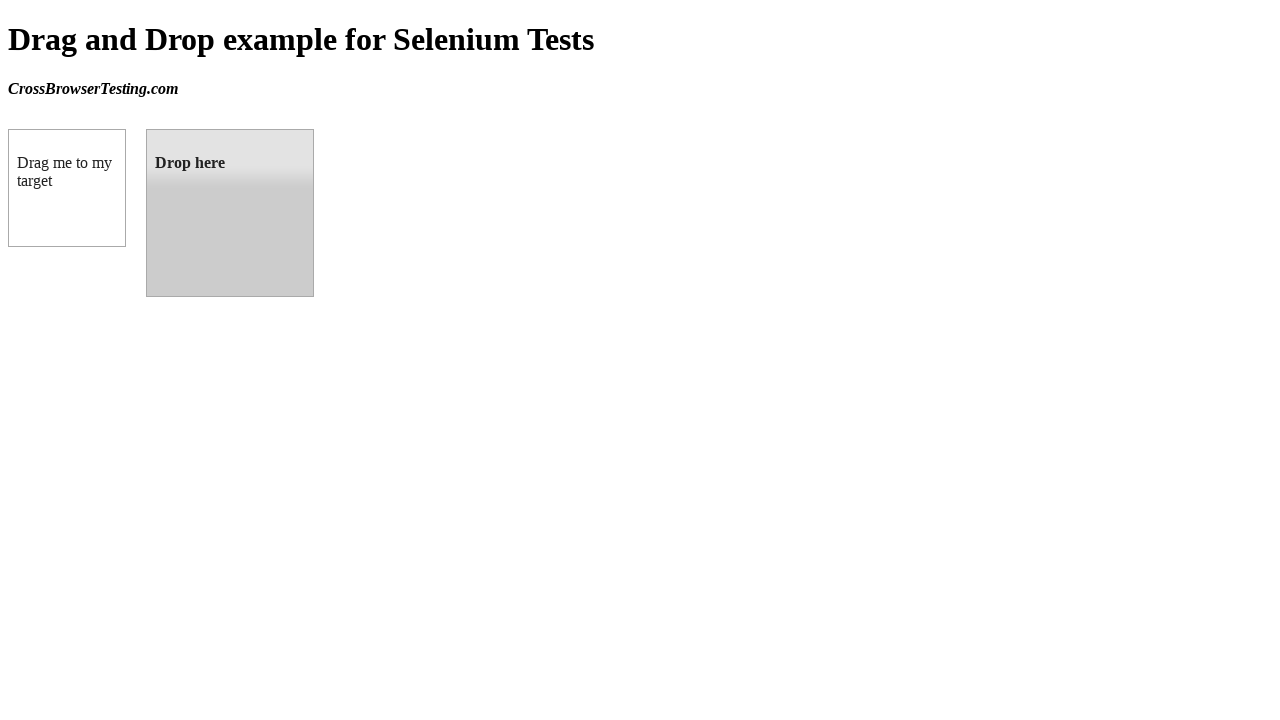

Located source element (draggable box)
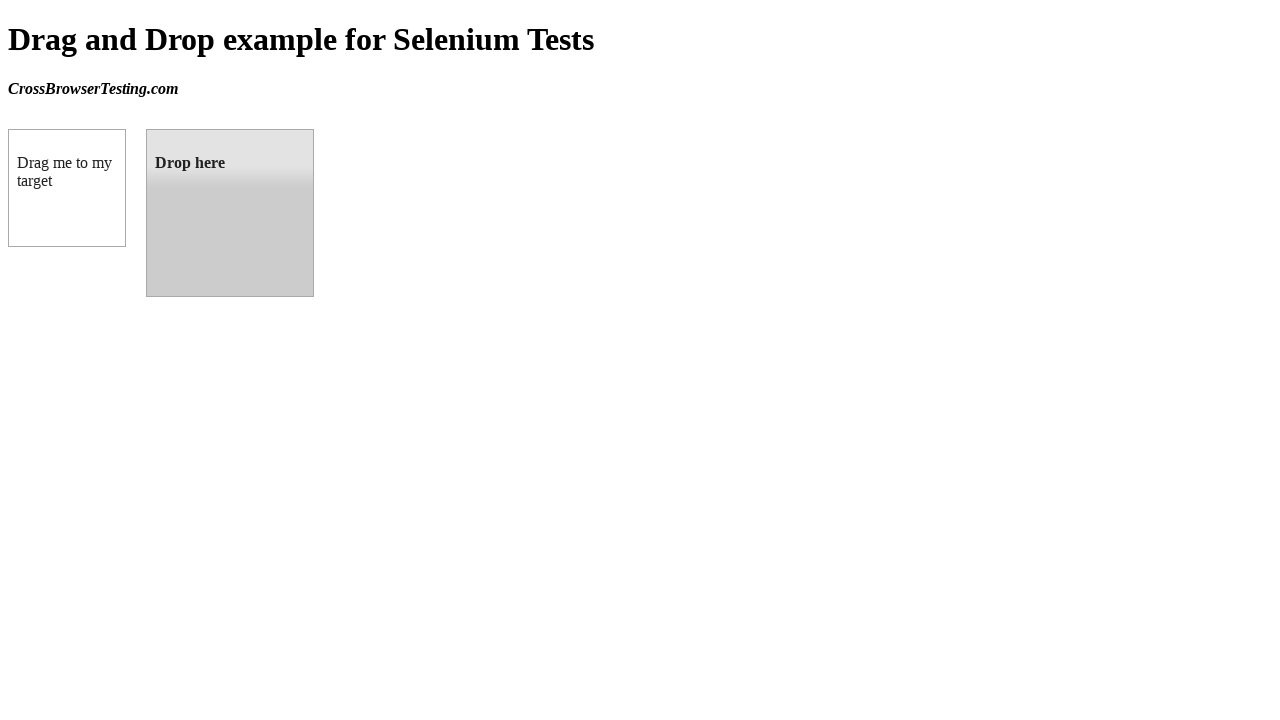

Located target element (droppable box)
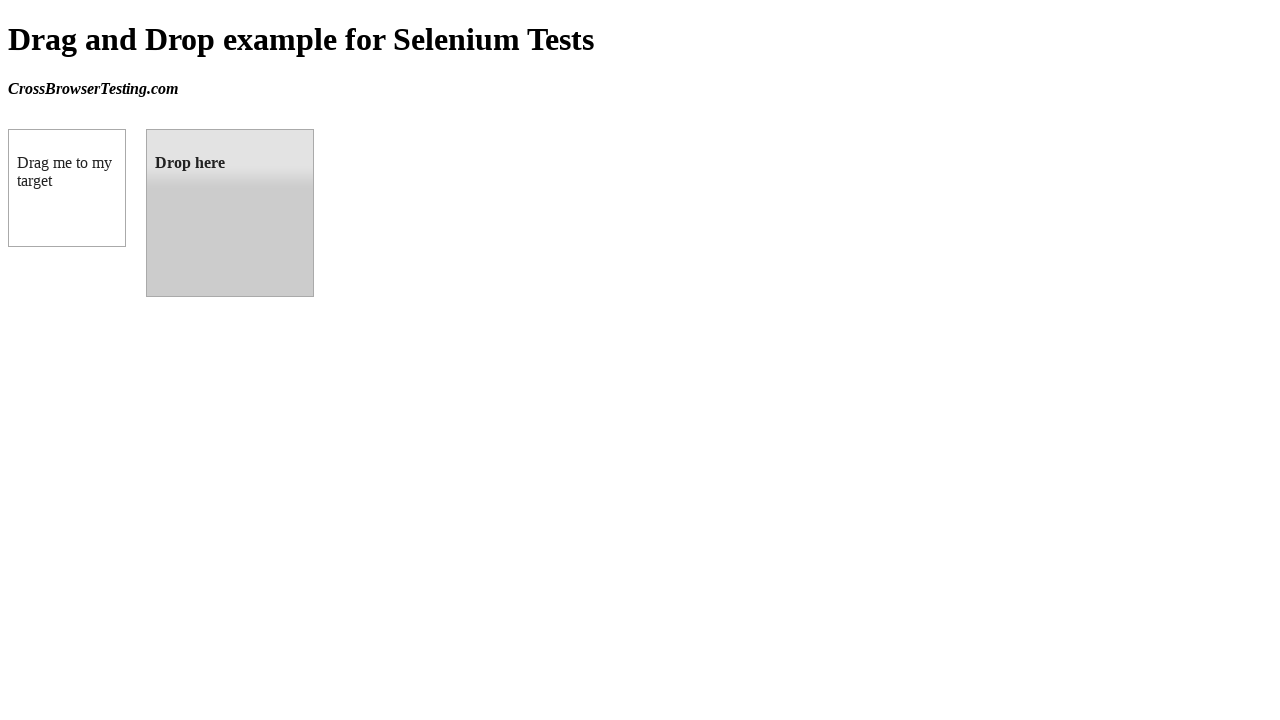

Retrieved bounding box of source element
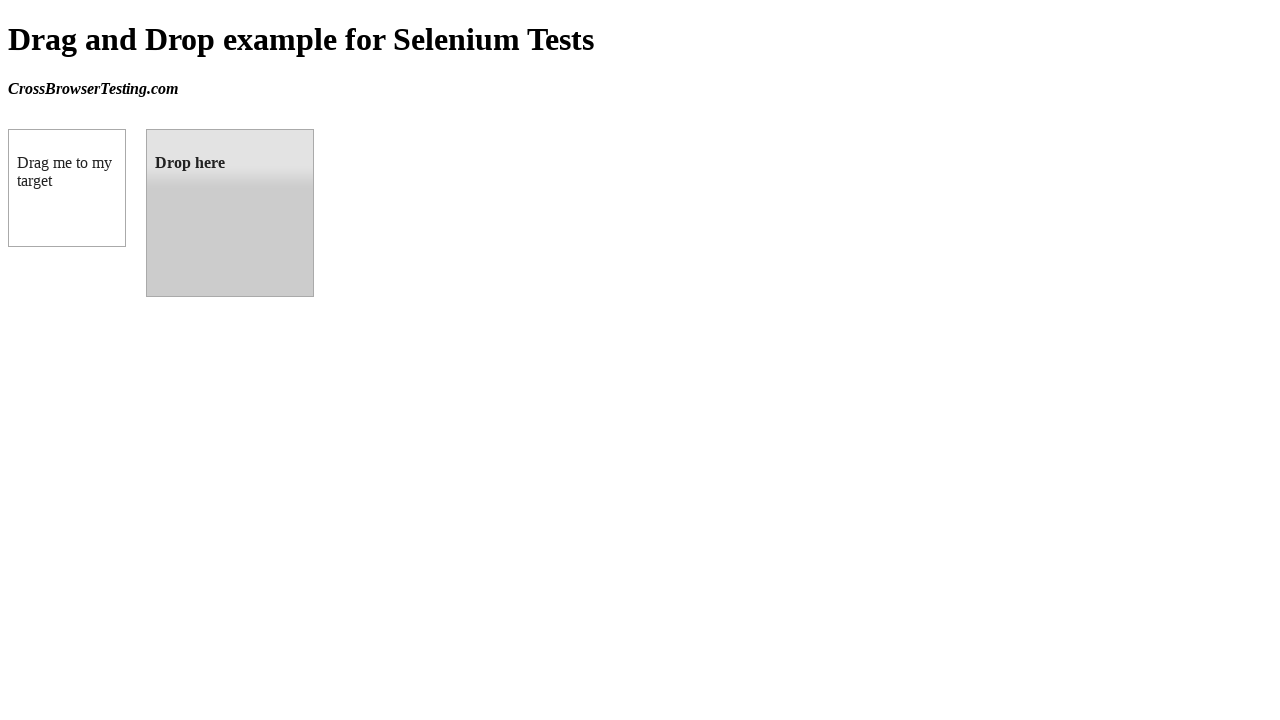

Retrieved bounding box of target element
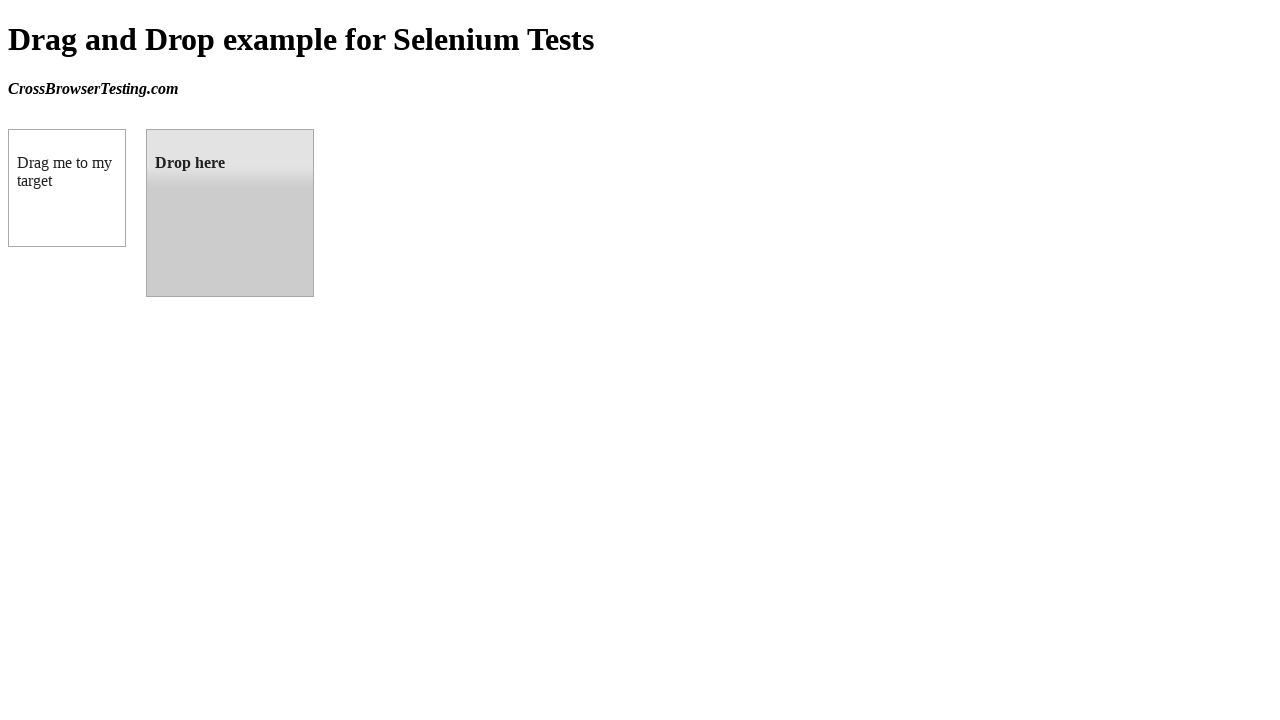

Moved mouse to center of source element at (67, 188)
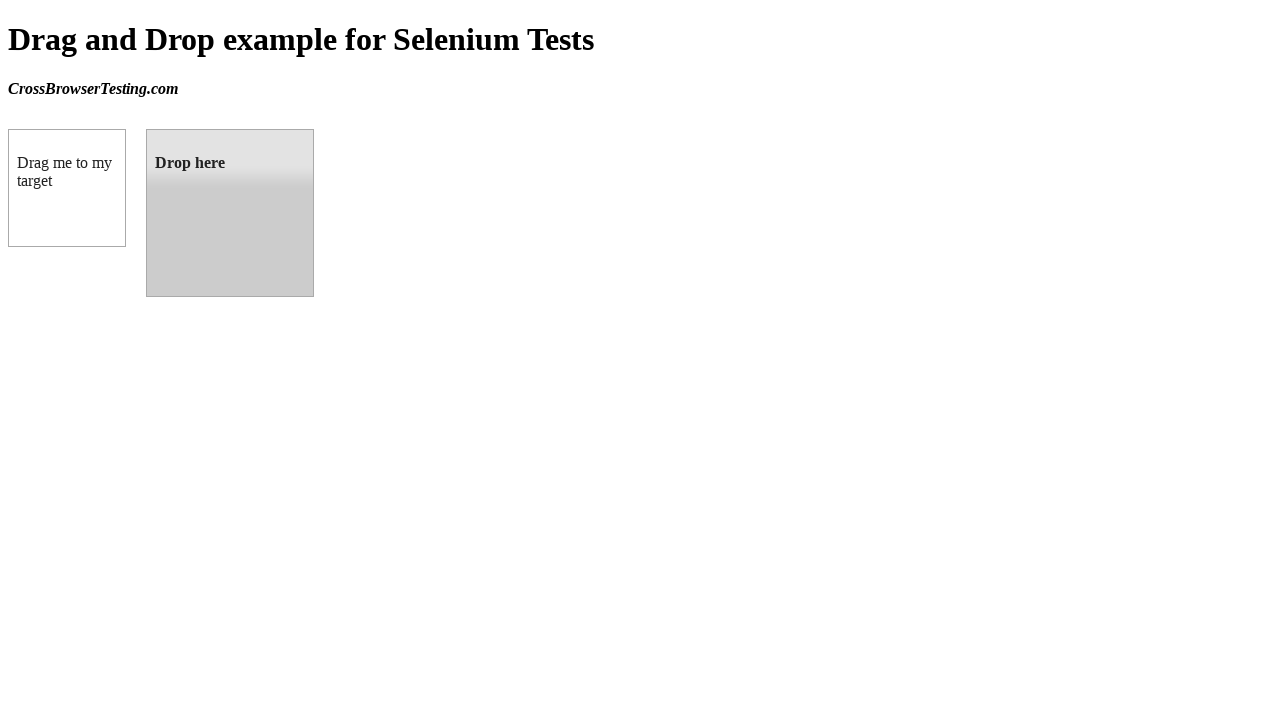

Performed mouse down (click and hold) on source element at (67, 188)
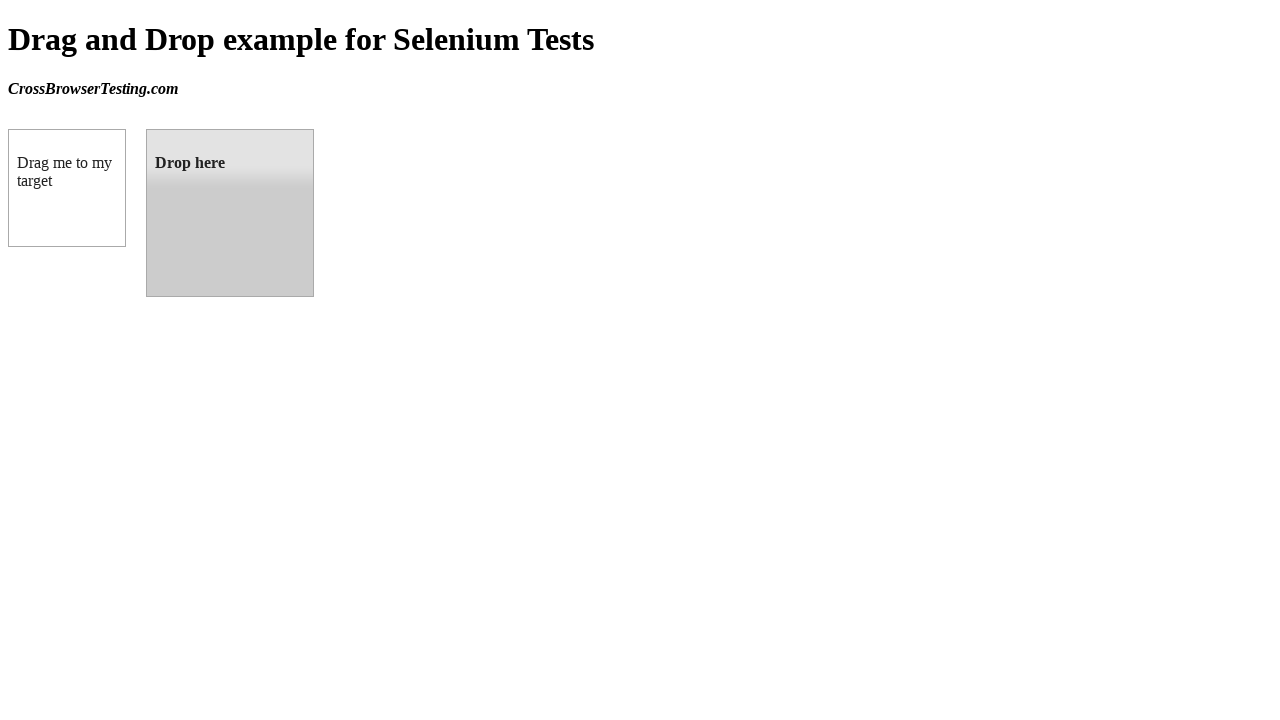

Moved mouse to center of target element while holding at (230, 213)
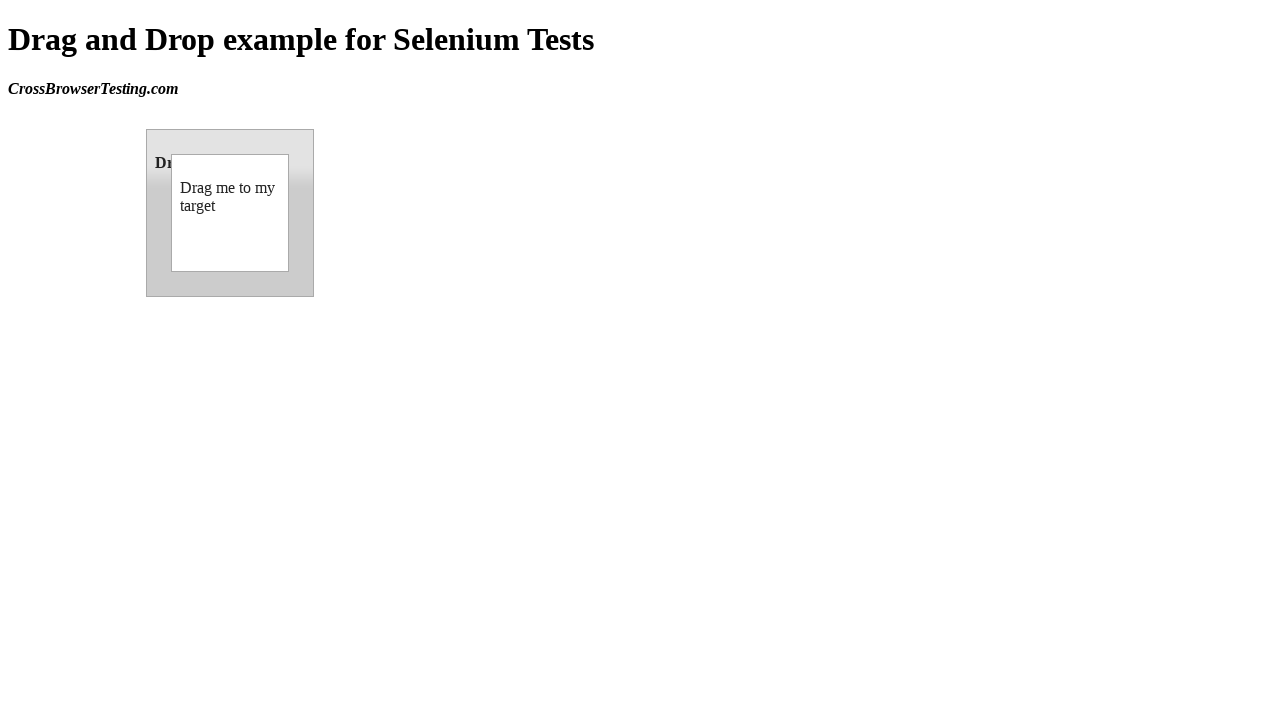

Released mouse button to complete drag and drop at (230, 213)
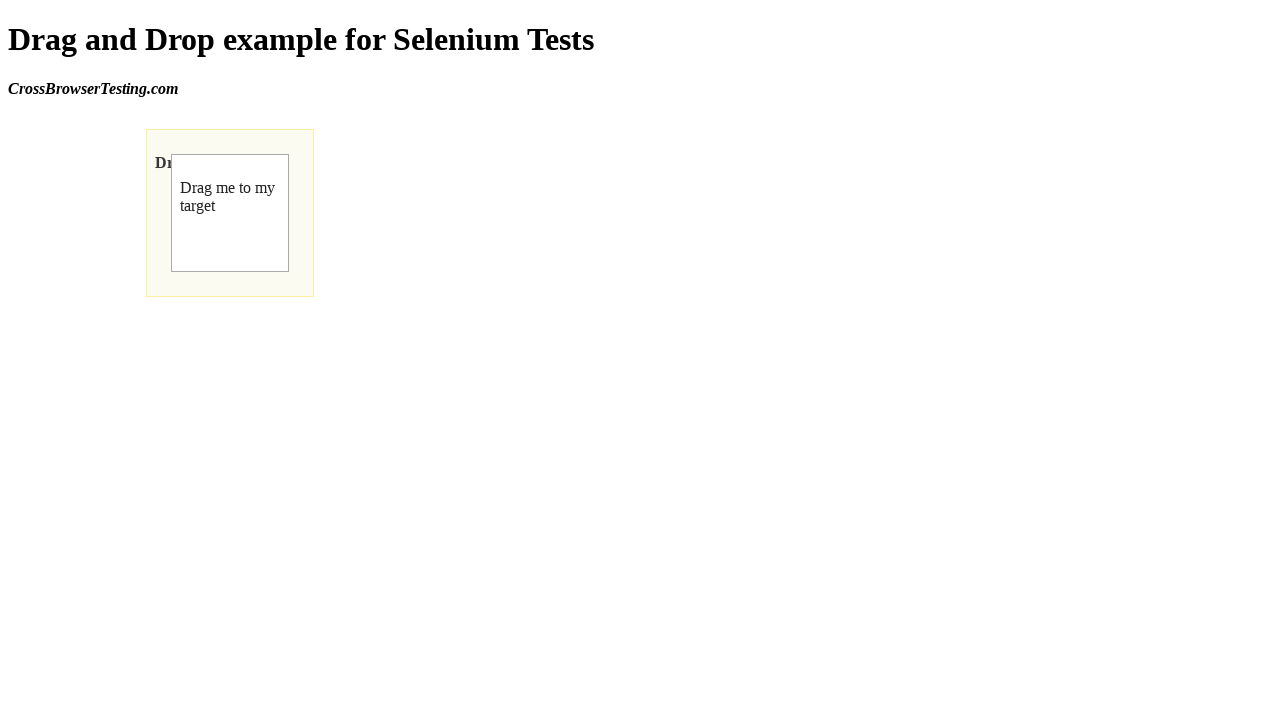

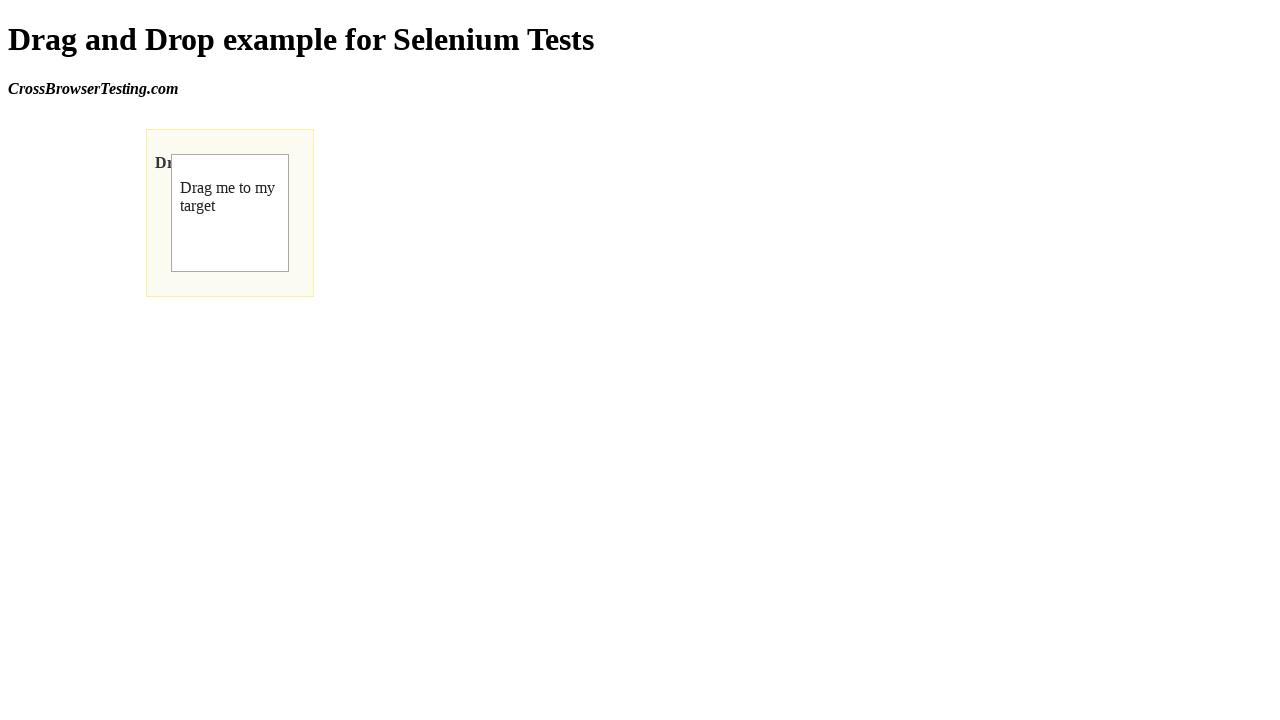